Navigates to the omayo blogspot test page and waits for it to load completely

Starting URL: https://omayo.blogspot.com

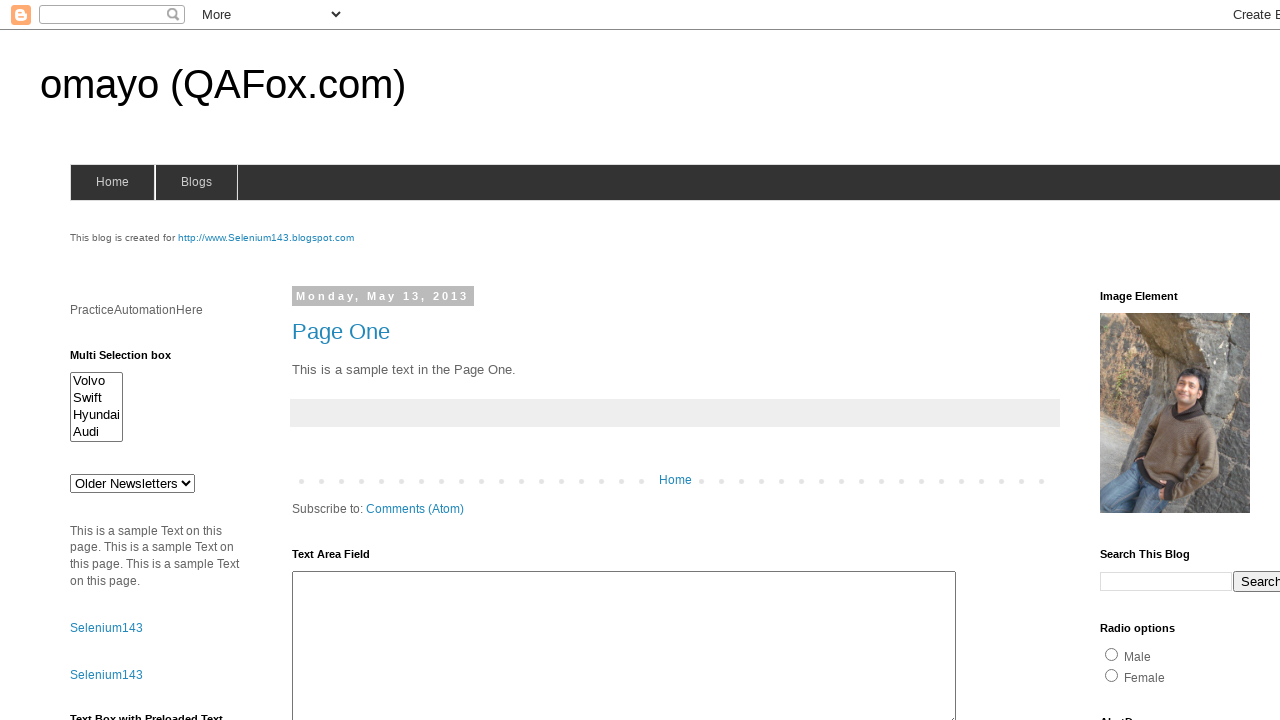

Navigated to https://omayo.blogspot.com
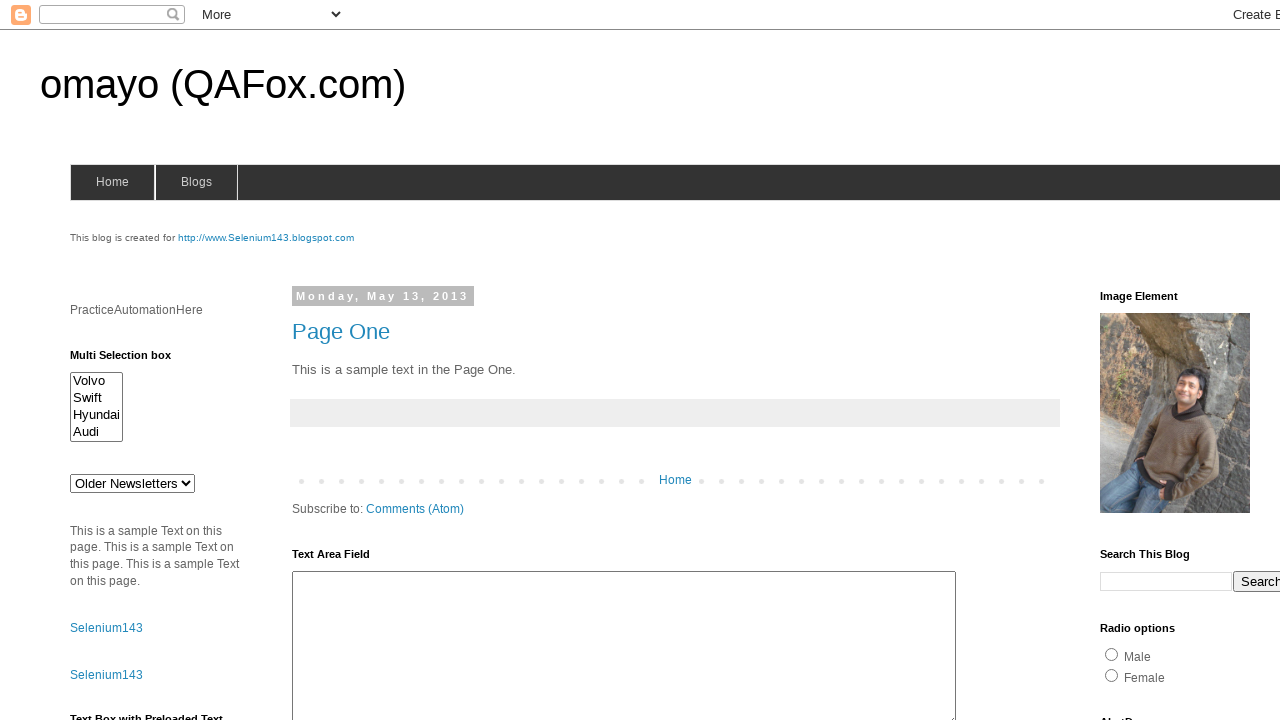

Page fully loaded (DOM content loaded)
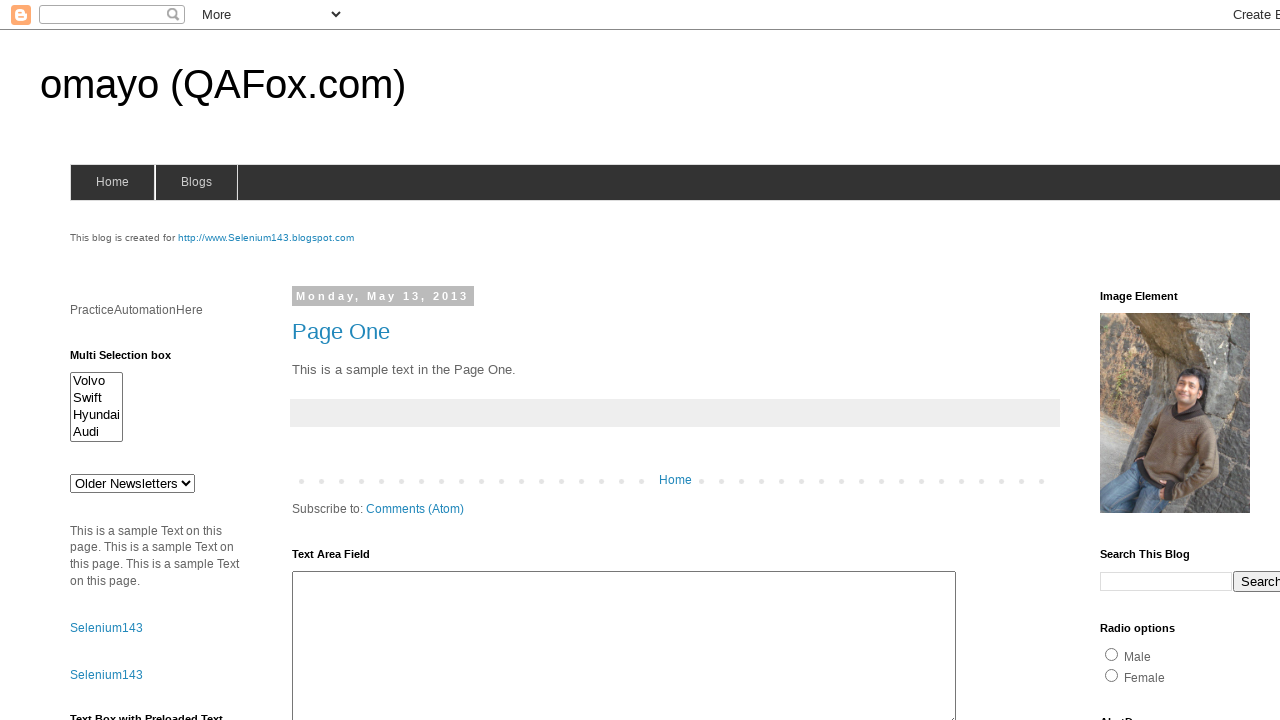

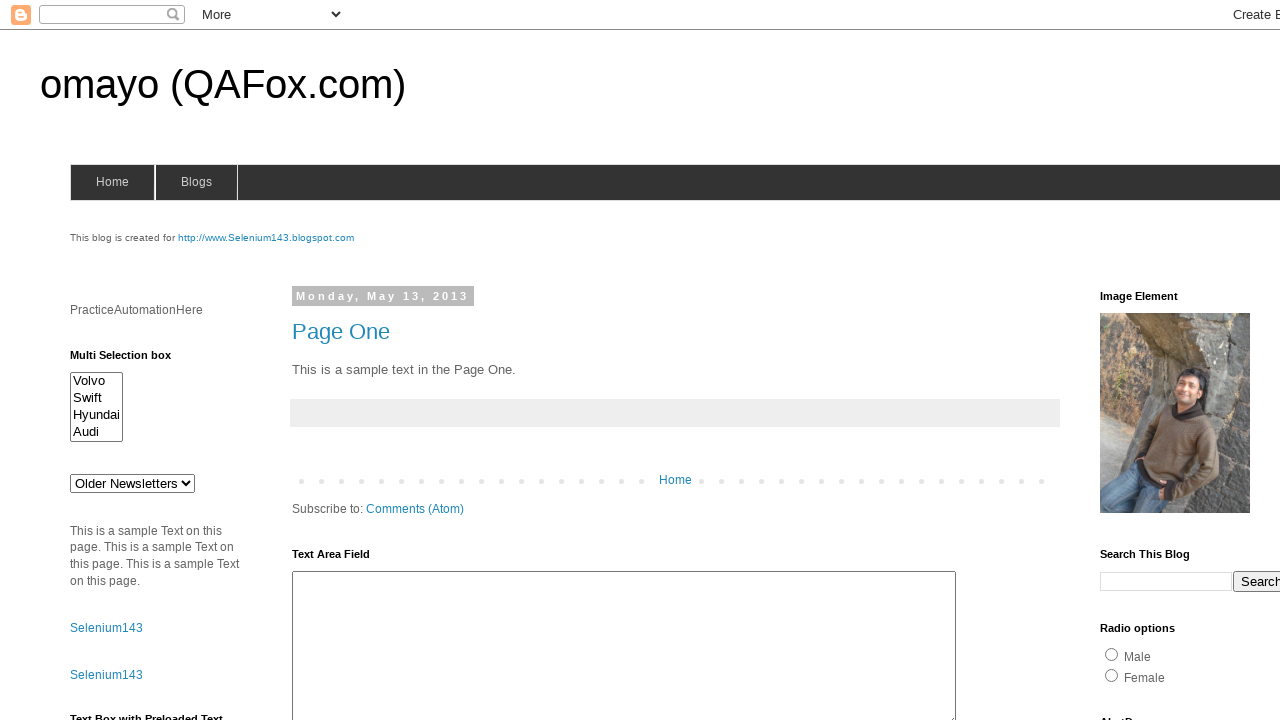